Tests user registration form by filling in name, selecting country, entering password and email, then submitting the form

Starting URL: https://testffc.nimapinfotech.com/

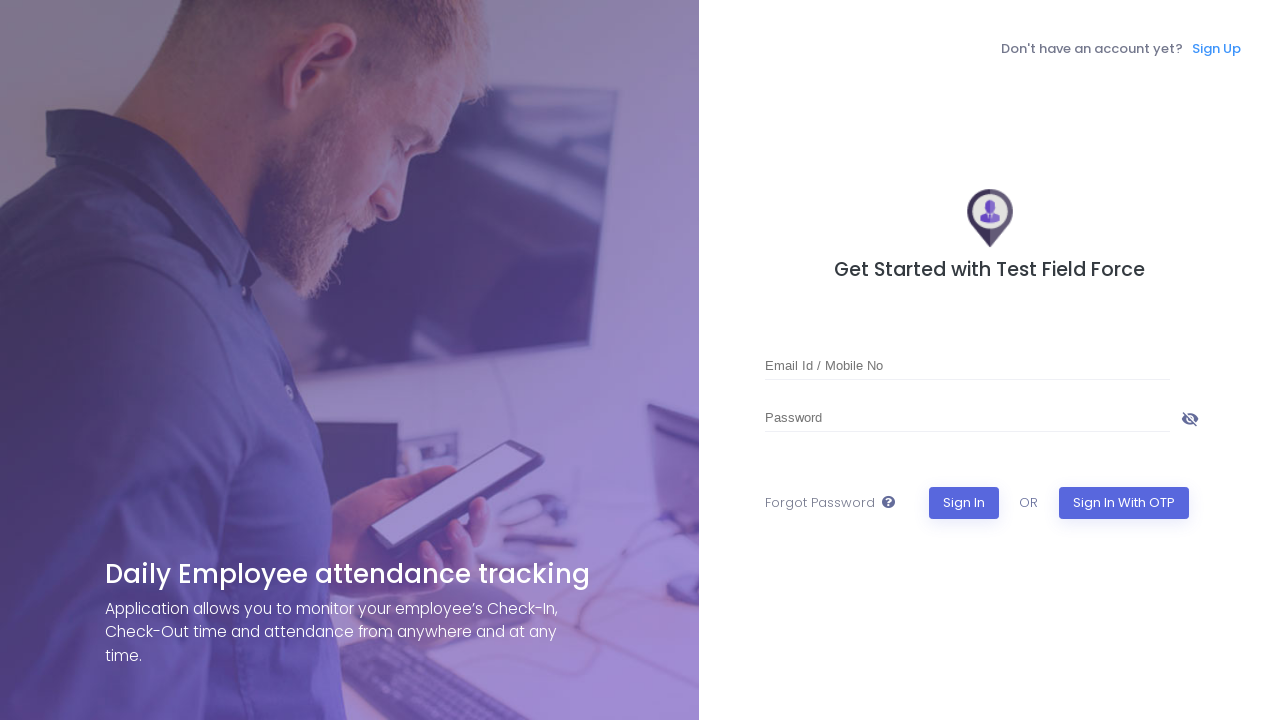

Clicked Sign Up link at (1216, 49) on a:has-text('Sign Up')
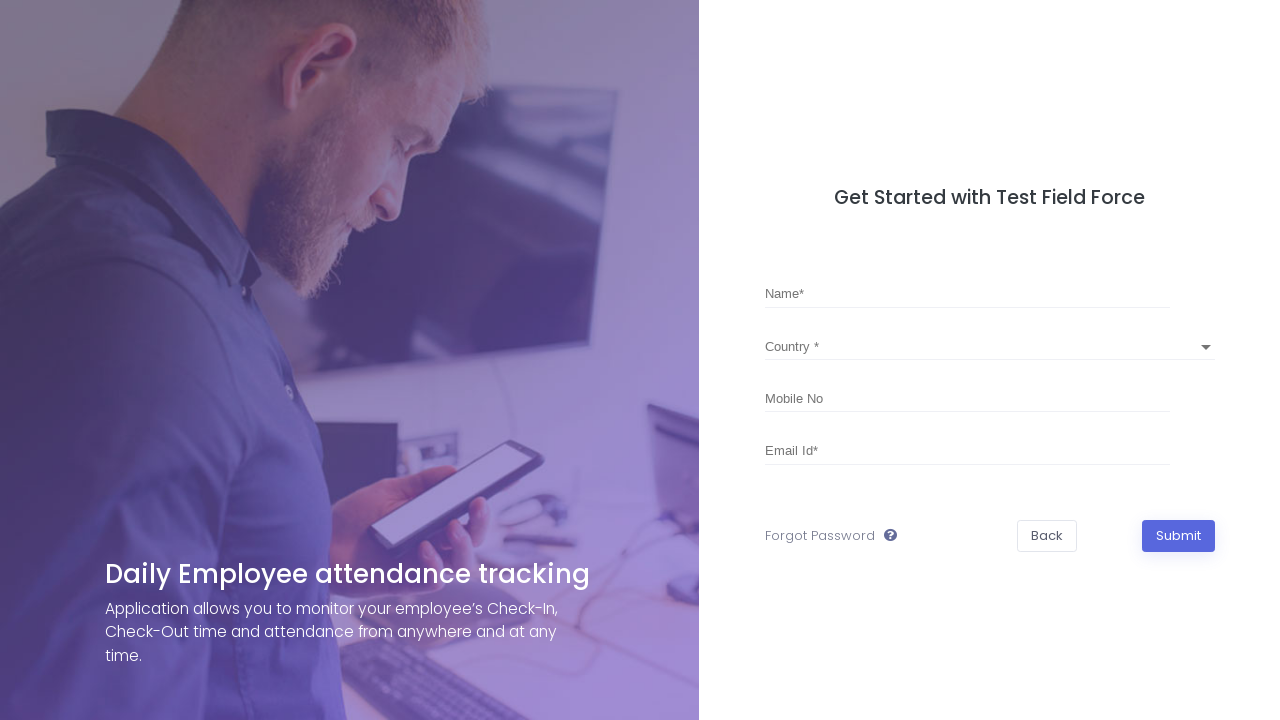

Filled name field with 'Alpha' on #mat-input-2
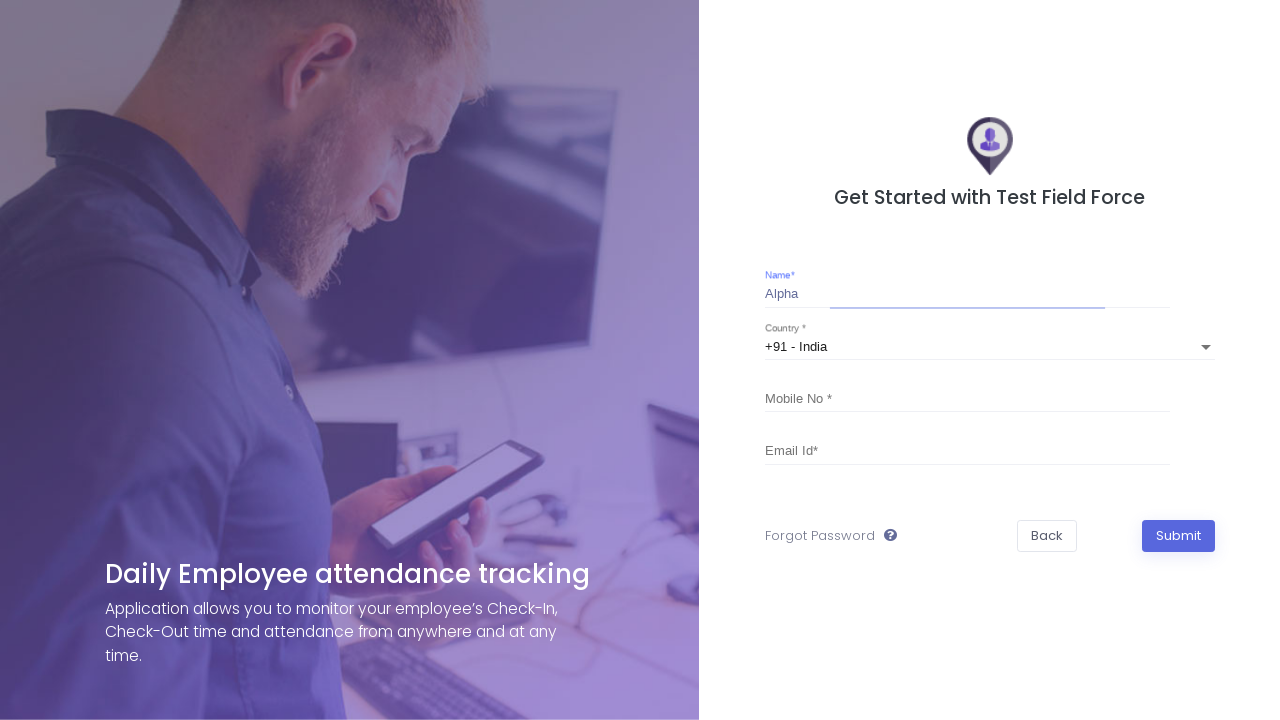

Opened country dropdown at (981, 347) on #mat-select-value-1
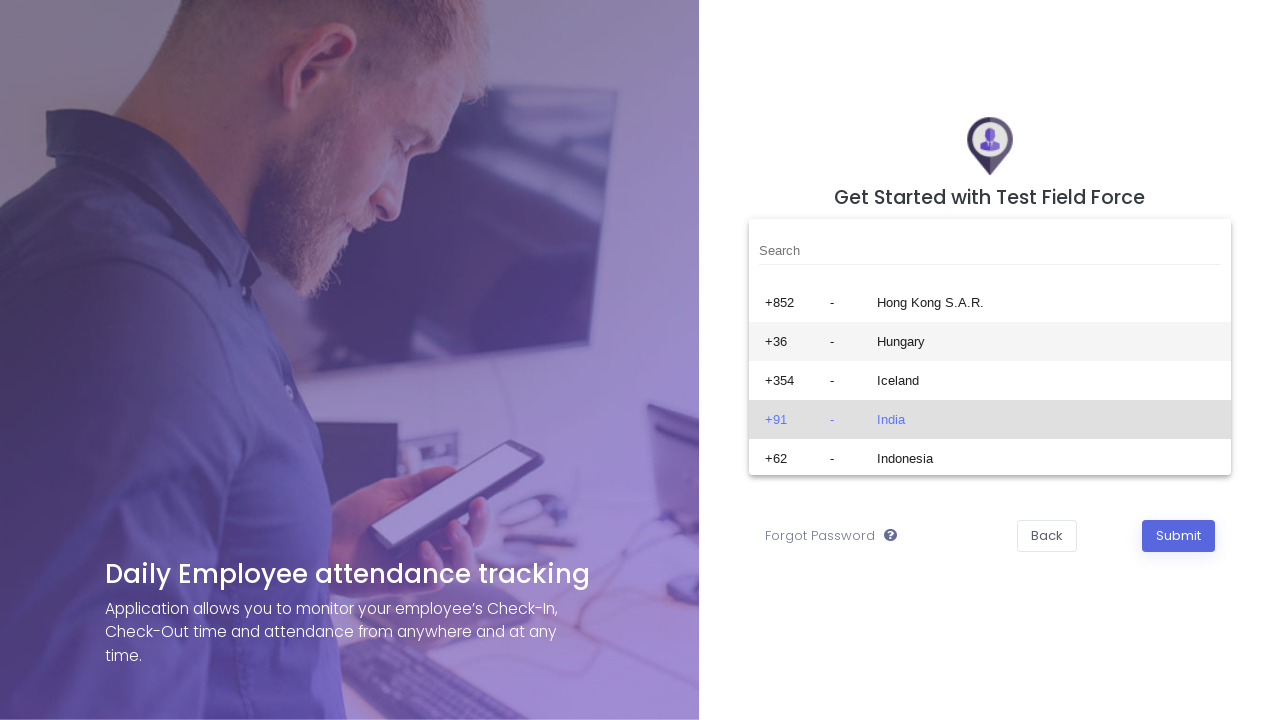

Selected Hungary from country dropdown at (1035, 341) on .kt-register-select-country-name:has-text('Hungary')
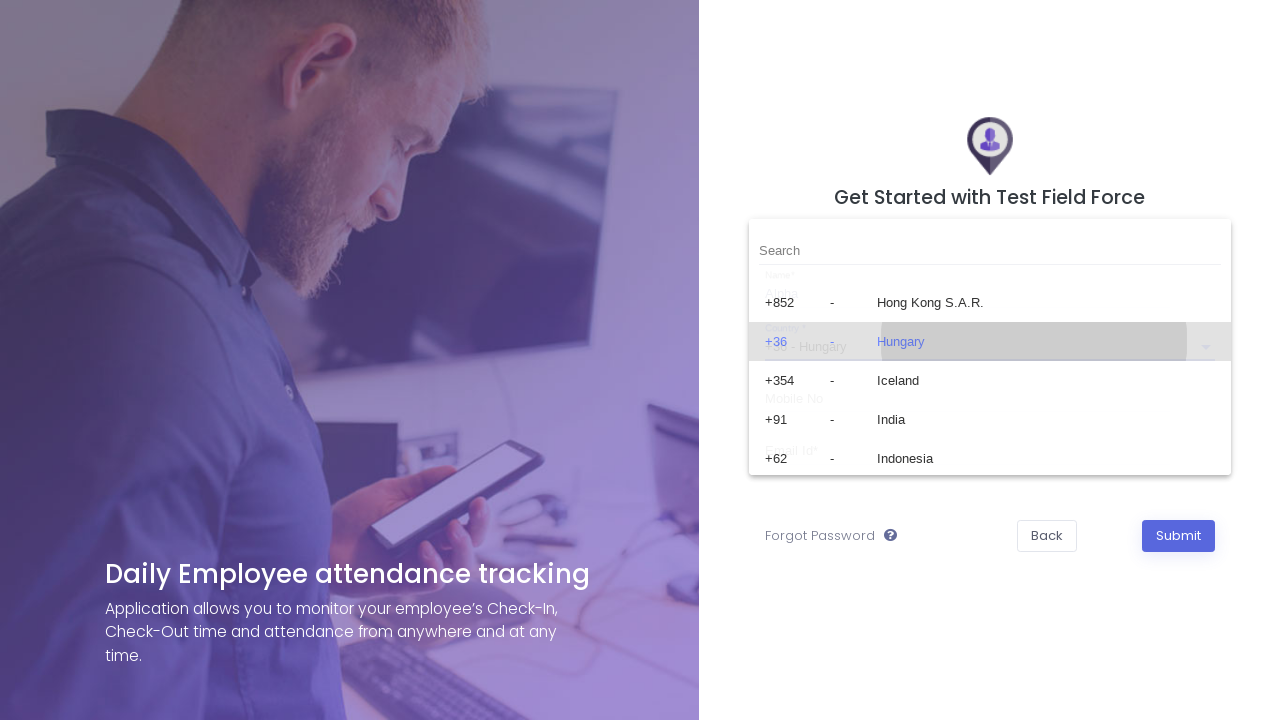

Filled password field with 'admin@123' on #mat-input-4
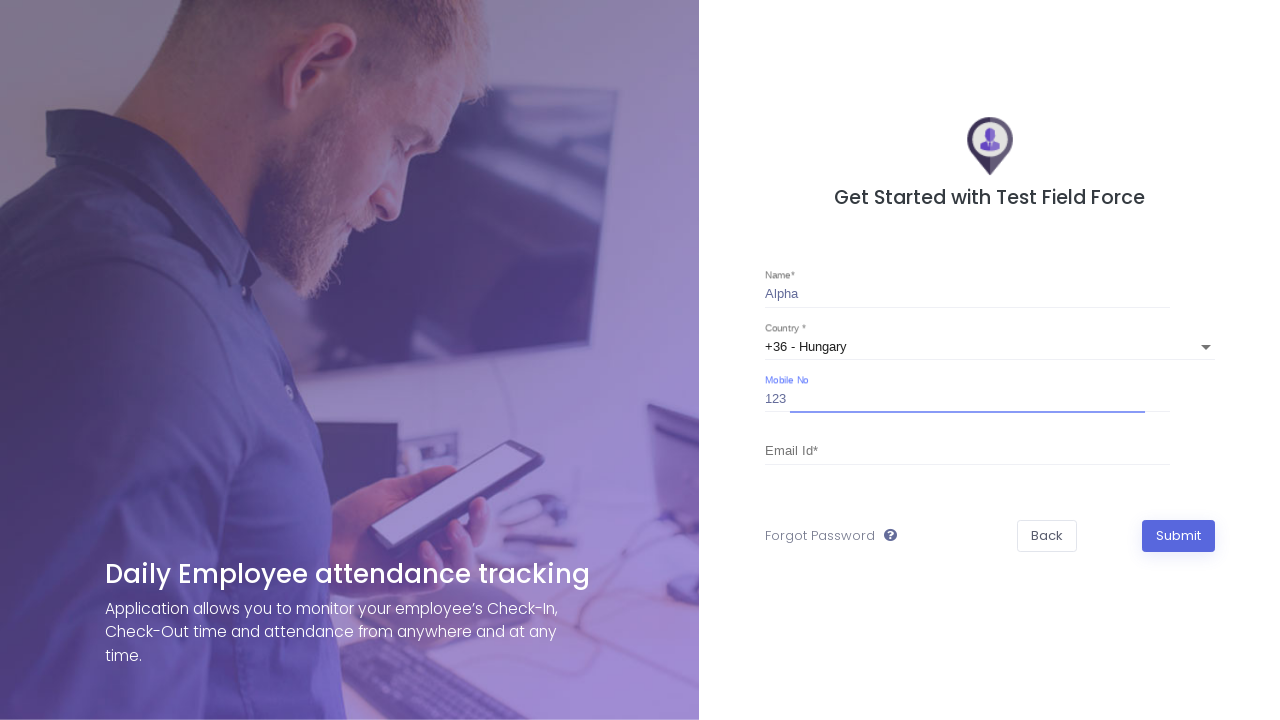

Filled email field with 'testuser@example.com' on #mat-input-5
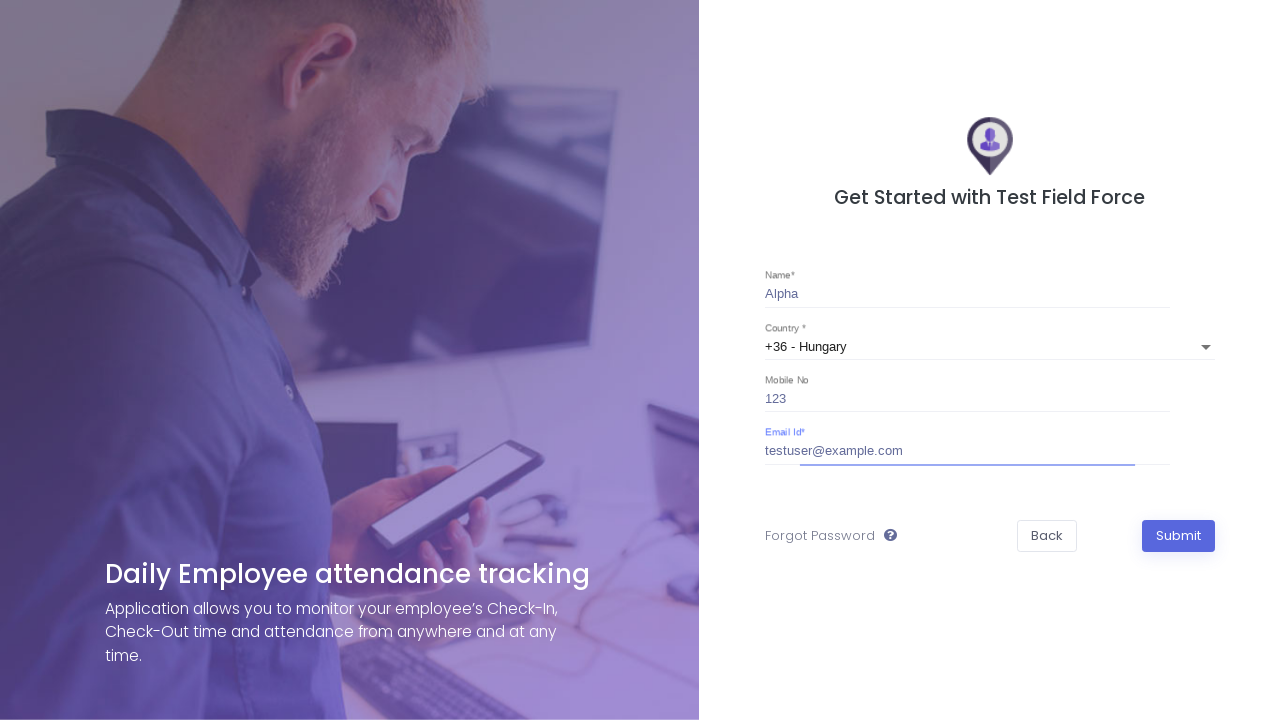

Clicked submit button to register at (1178, 536) on #kt_login_signin_submit
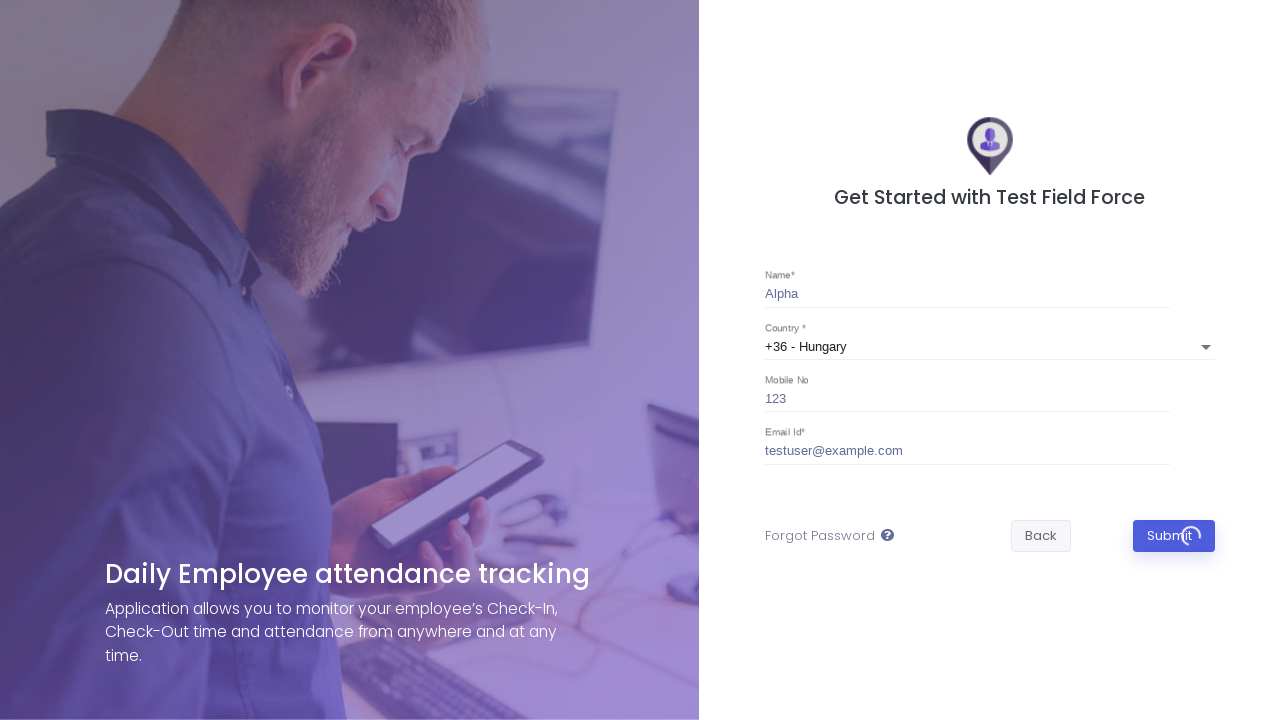

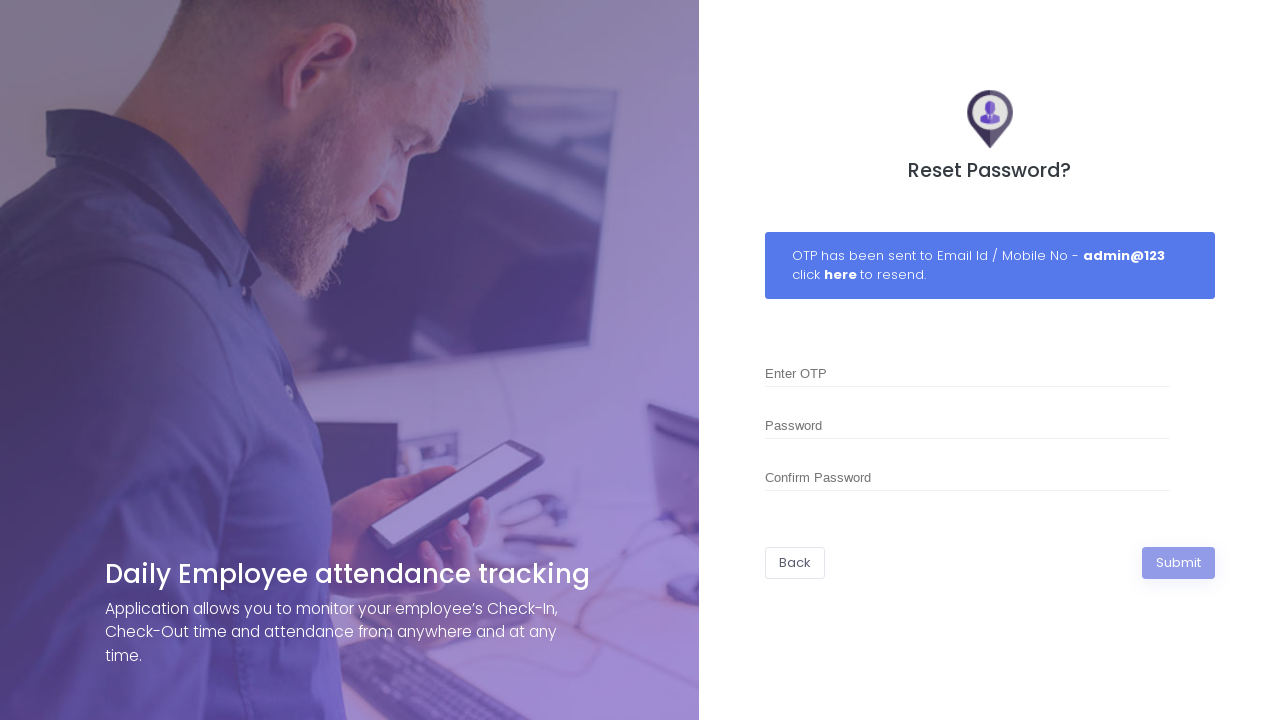